Launches the Meesho website and maximizes the browser window

Starting URL: https://www.meesho.com/

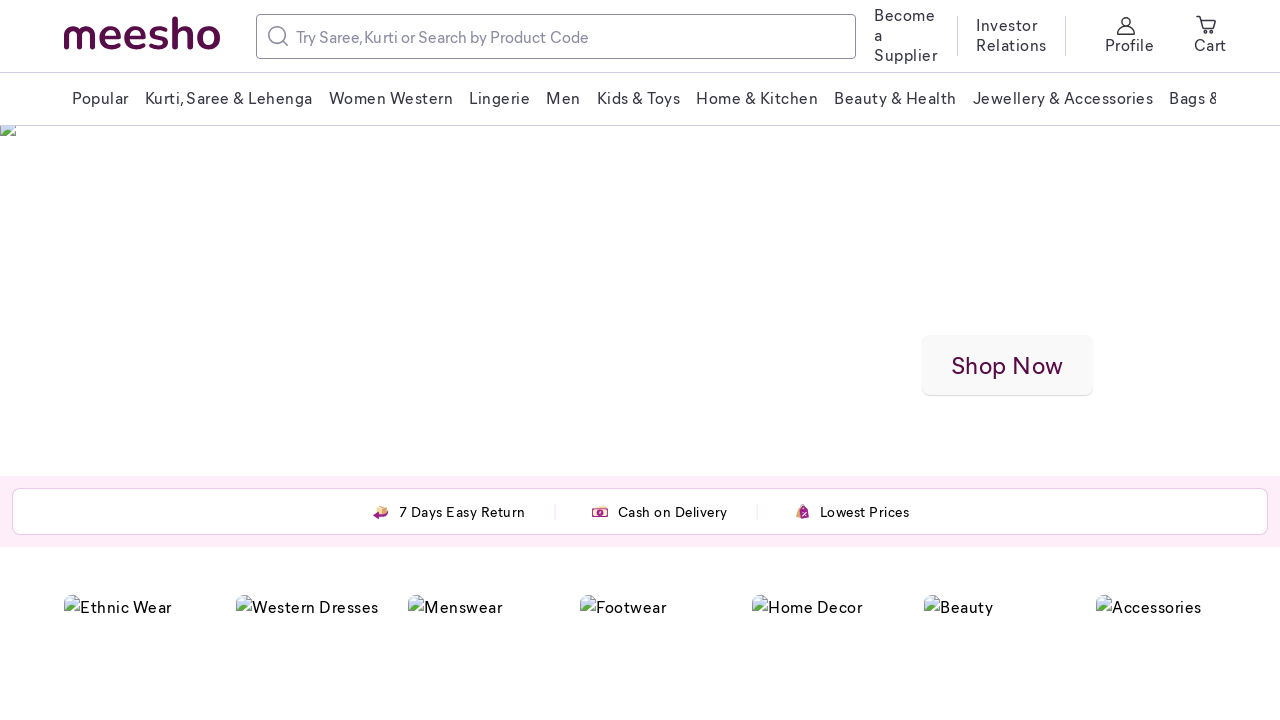

Navigated to Meesho website at https://www.meesho.com/
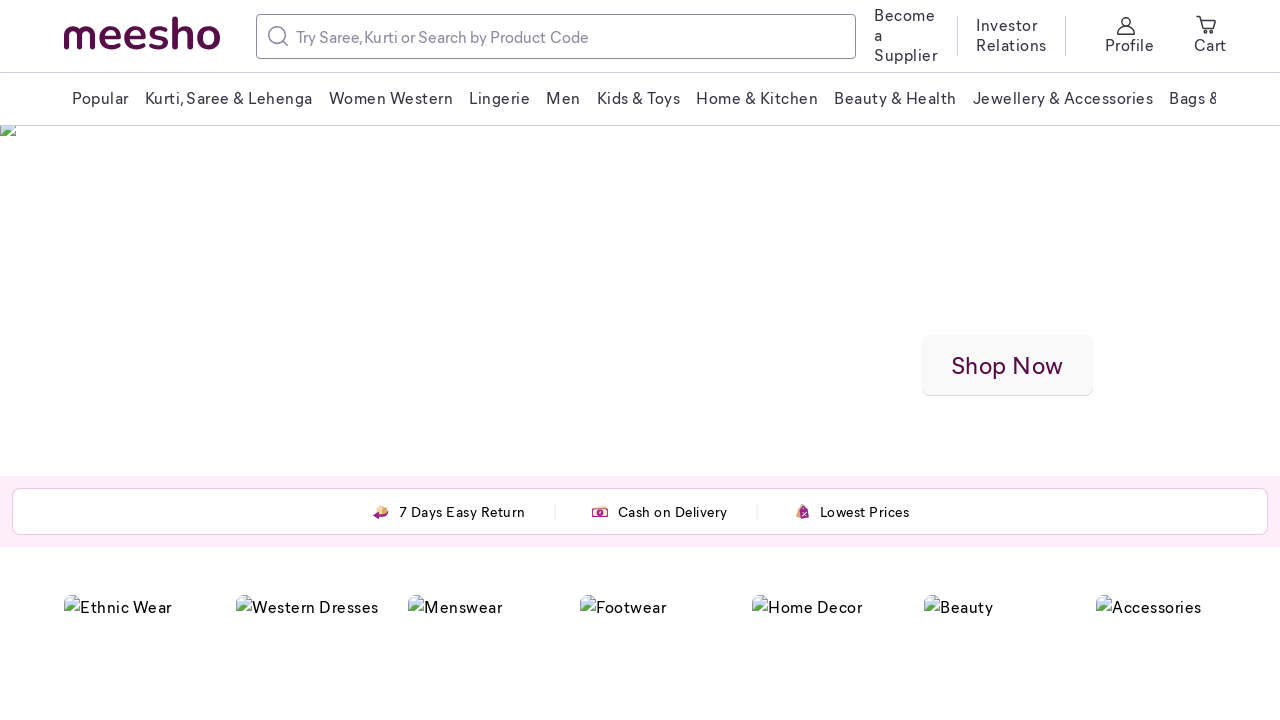

Maximized browser window to 1920x1080
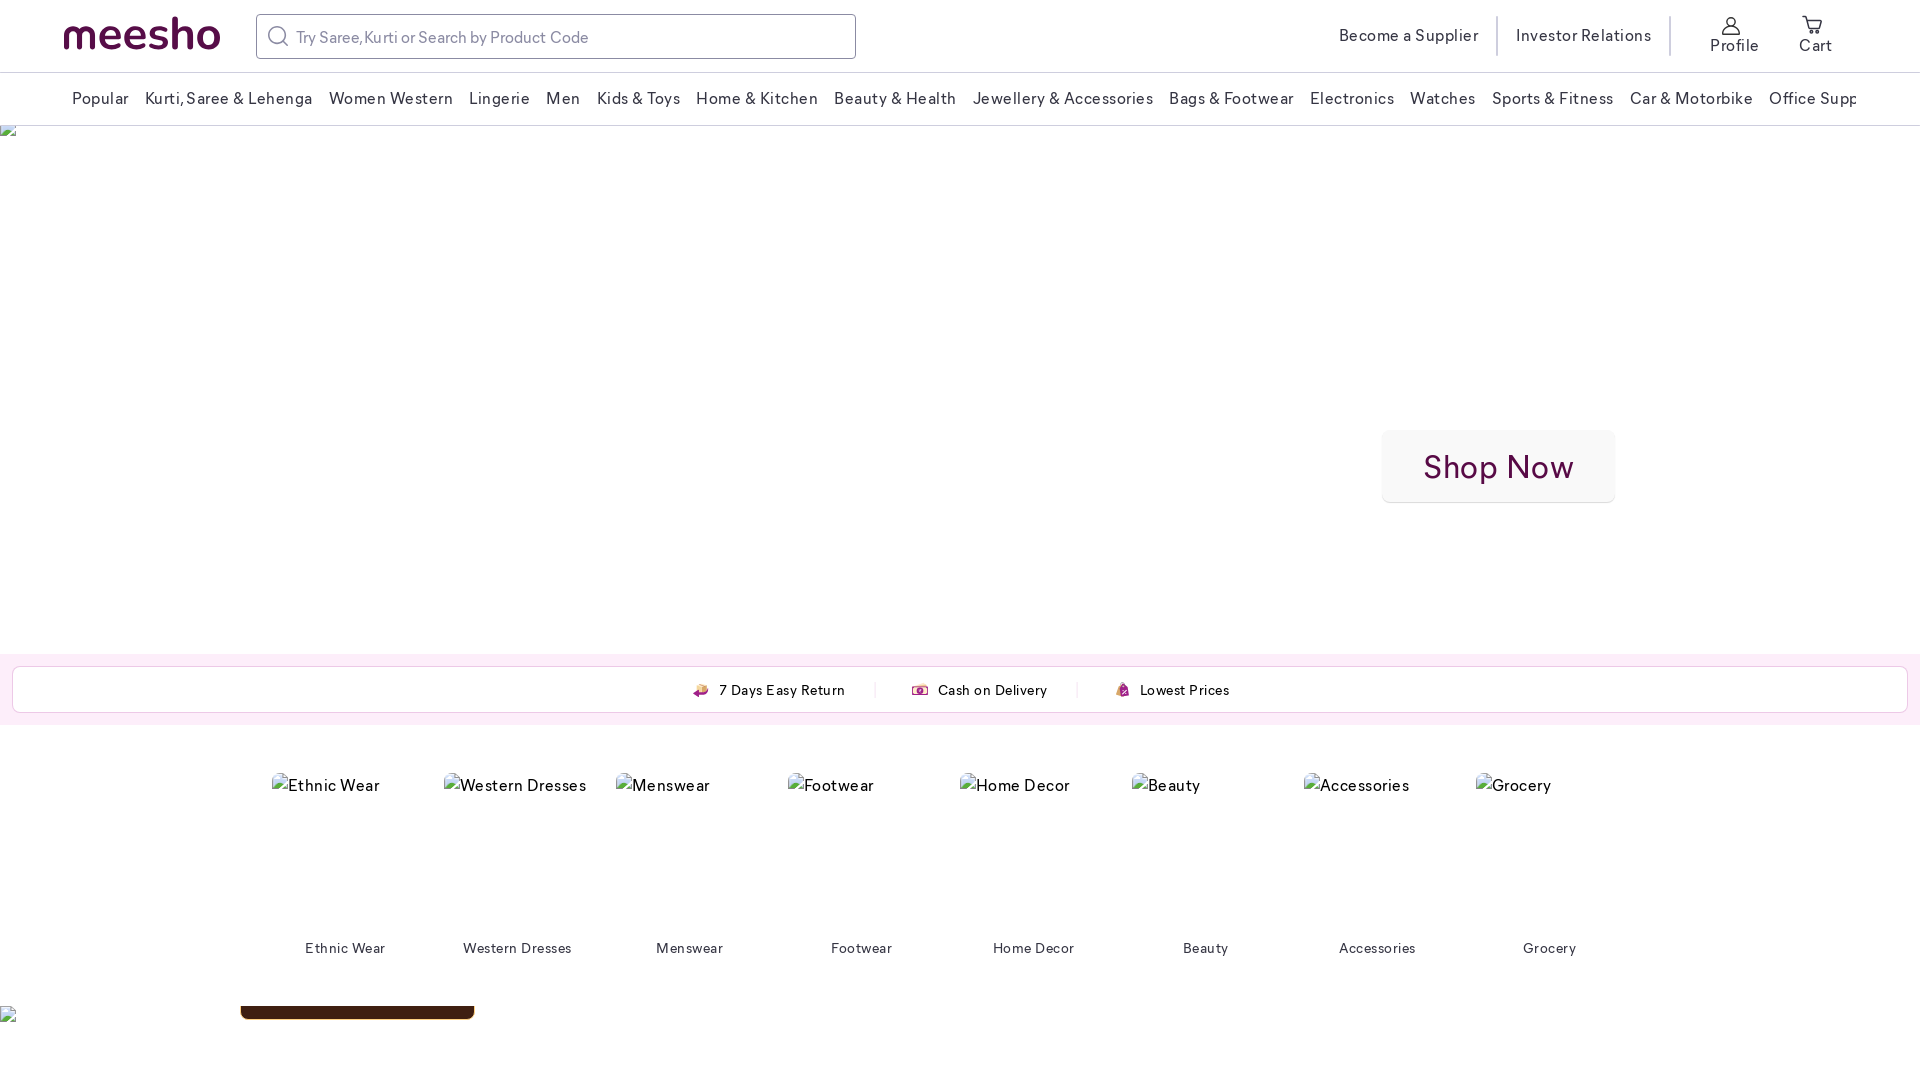

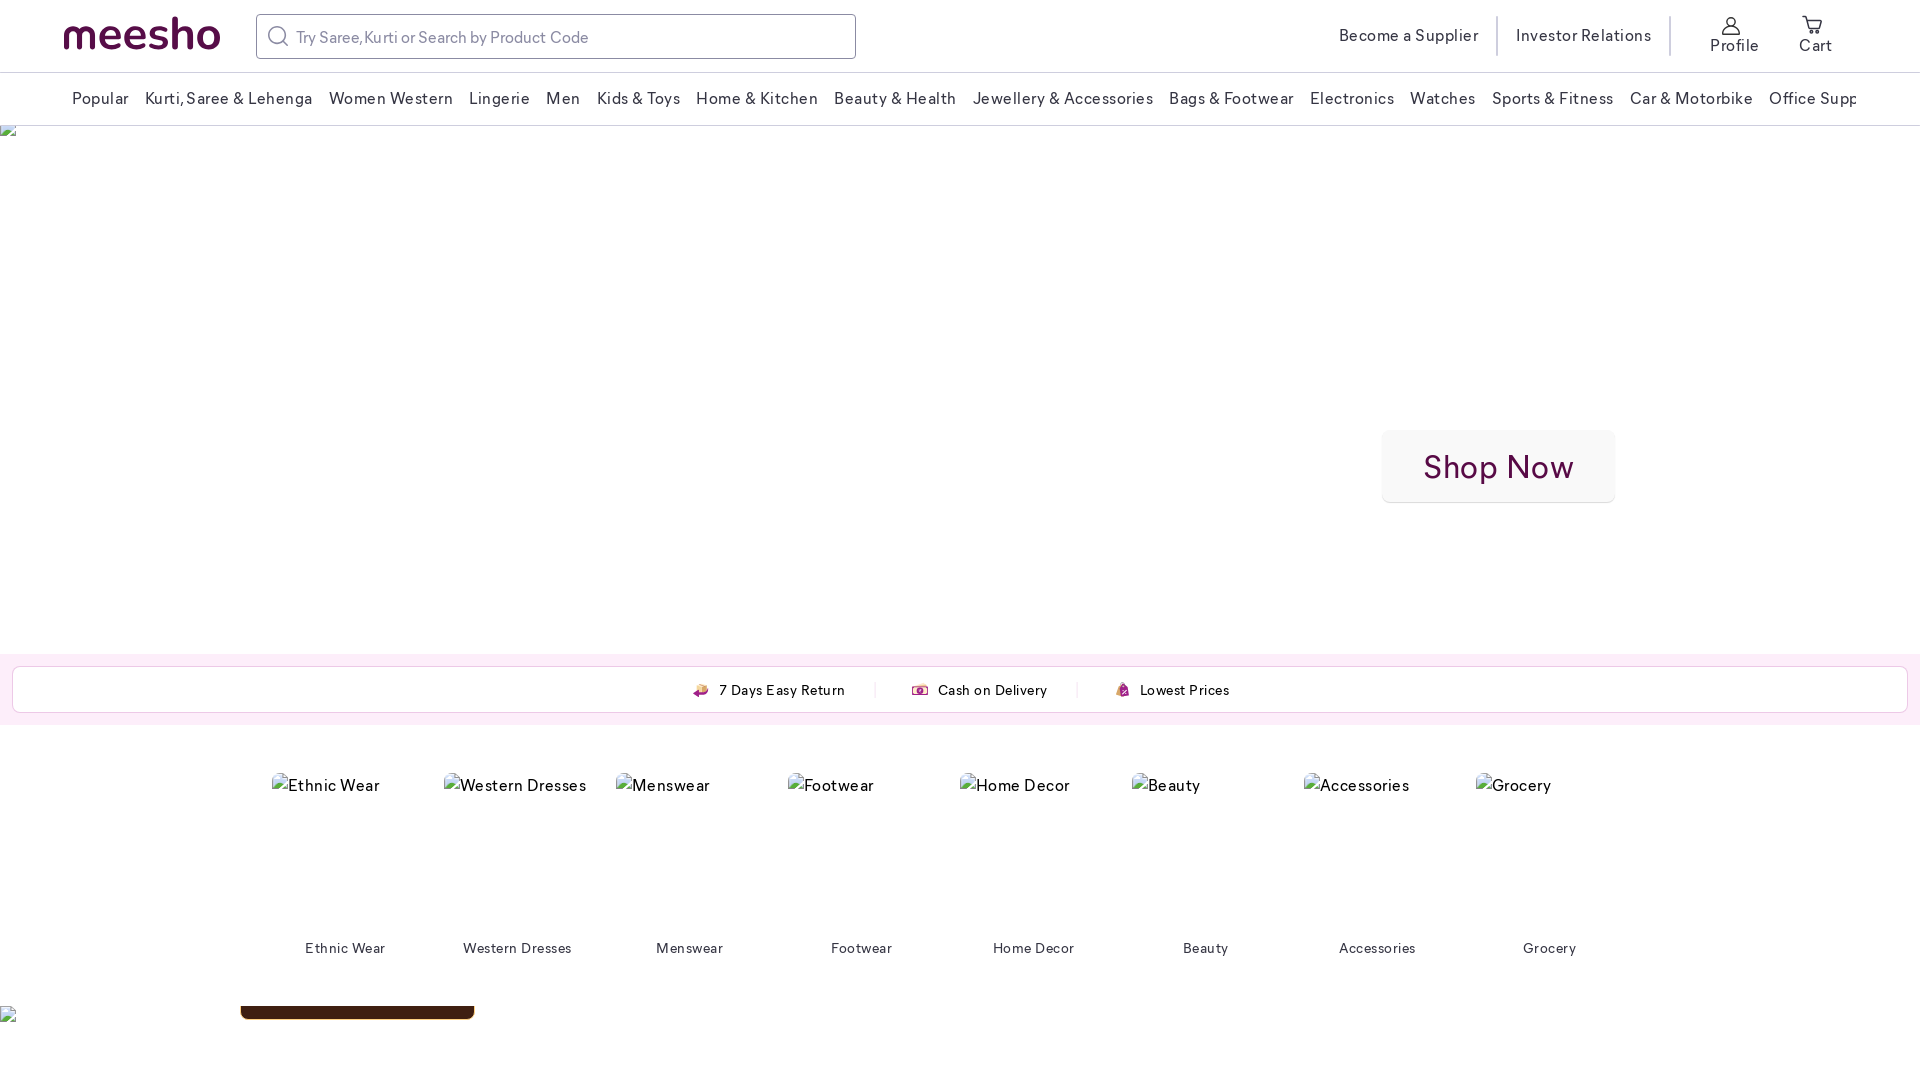